Tests calendar date picker functionality by selecting a specific date using dropdown menus for month and year, then clicking the day

Starting URL: https://www.hyrtutorials.com/p/calendar-practice.html

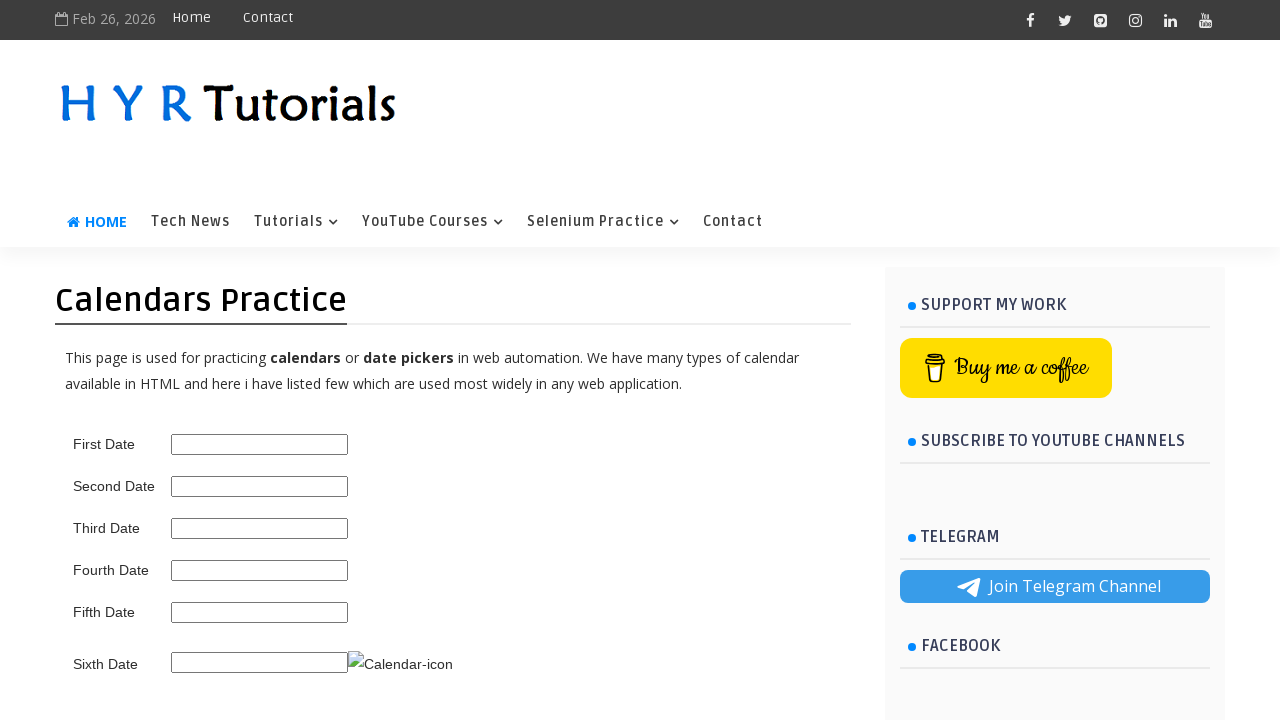

Clicked on calendar field to open date picker at (260, 570) on #fourth_date_picker
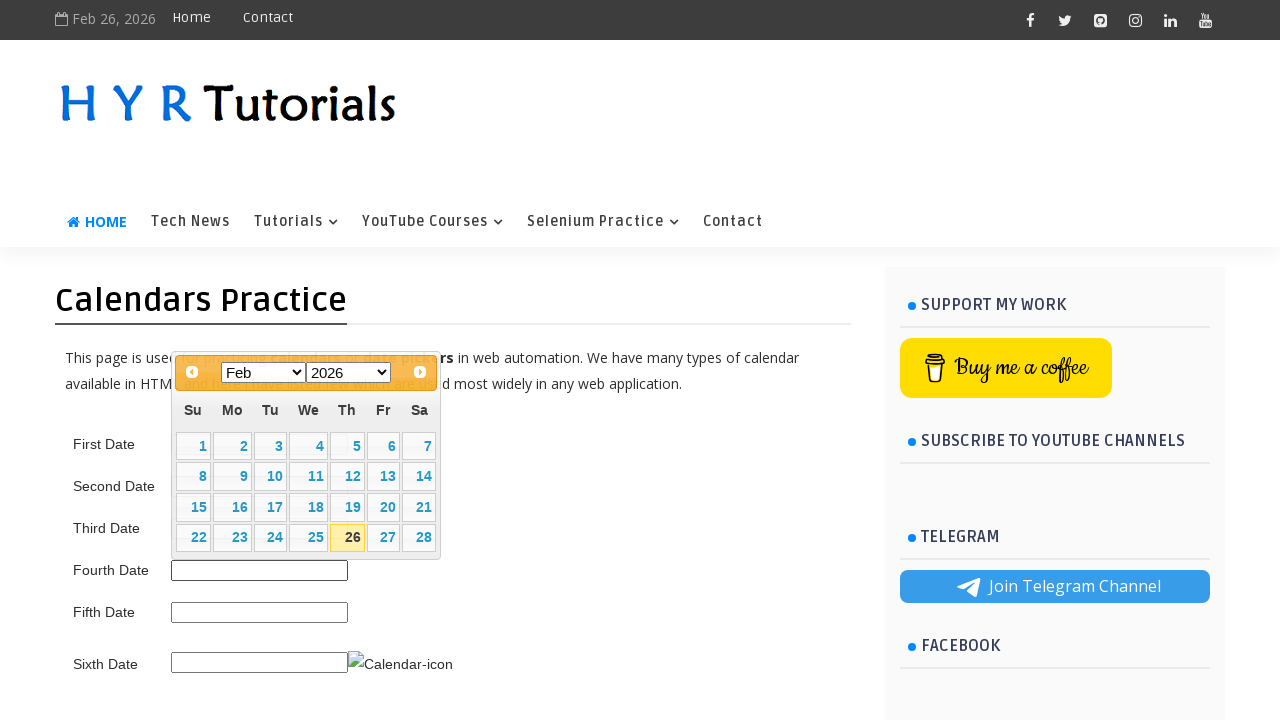

Selected March from month dropdown on select.ui-datepicker-month
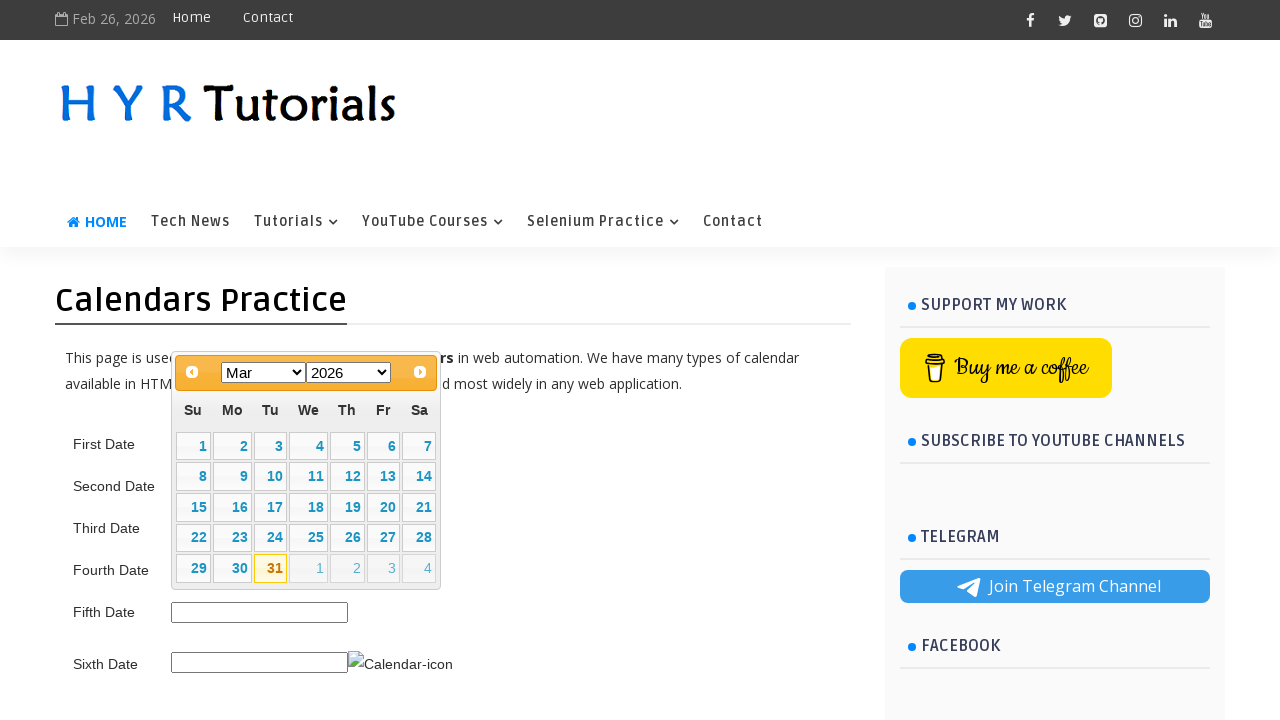

Selected 2024 from year dropdown on select.ui-datepicker-year
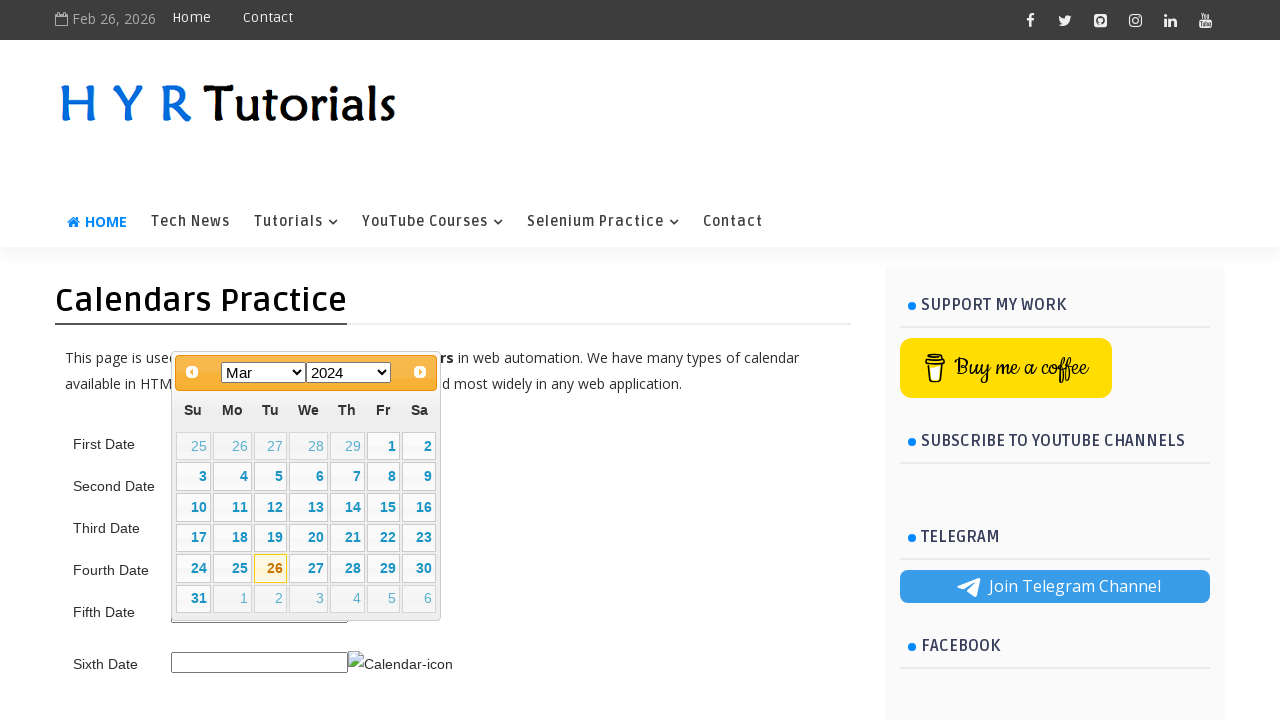

Clicked on day 25 to select the date at (232, 568) on xpath=//td[not(contains(@class,' ui-datepicker-other-month '))]/a[text()='25']
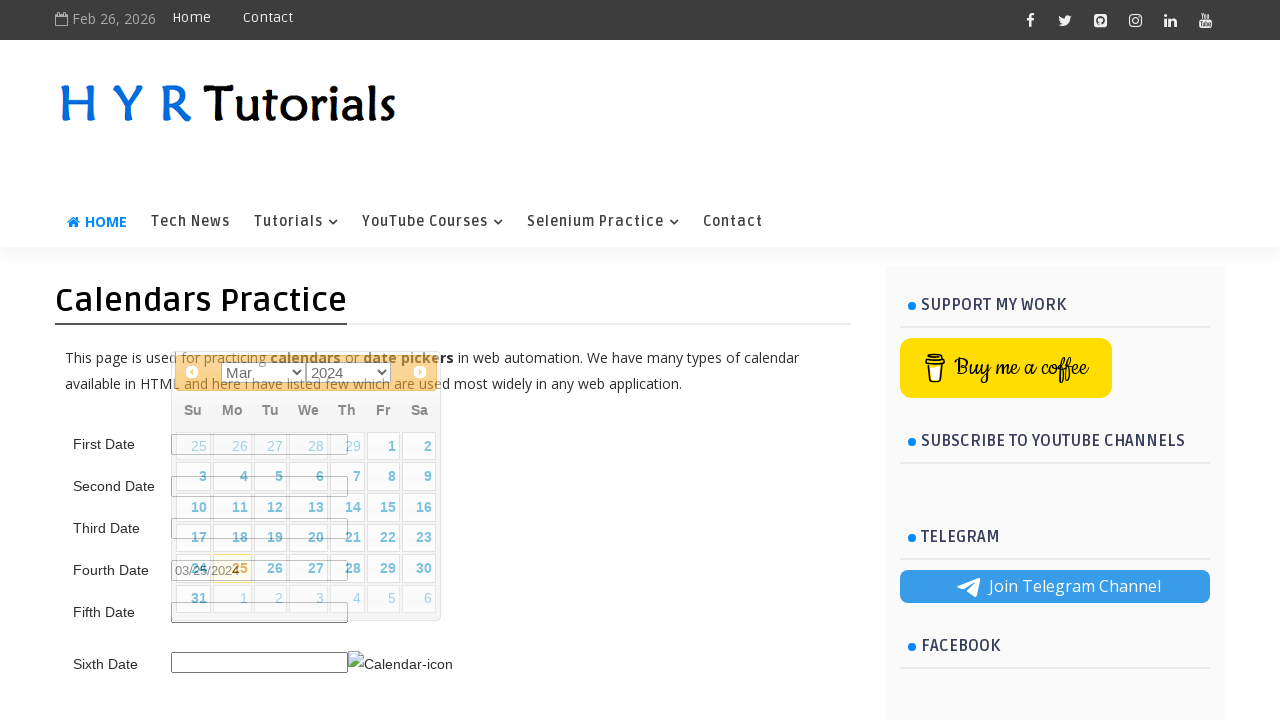

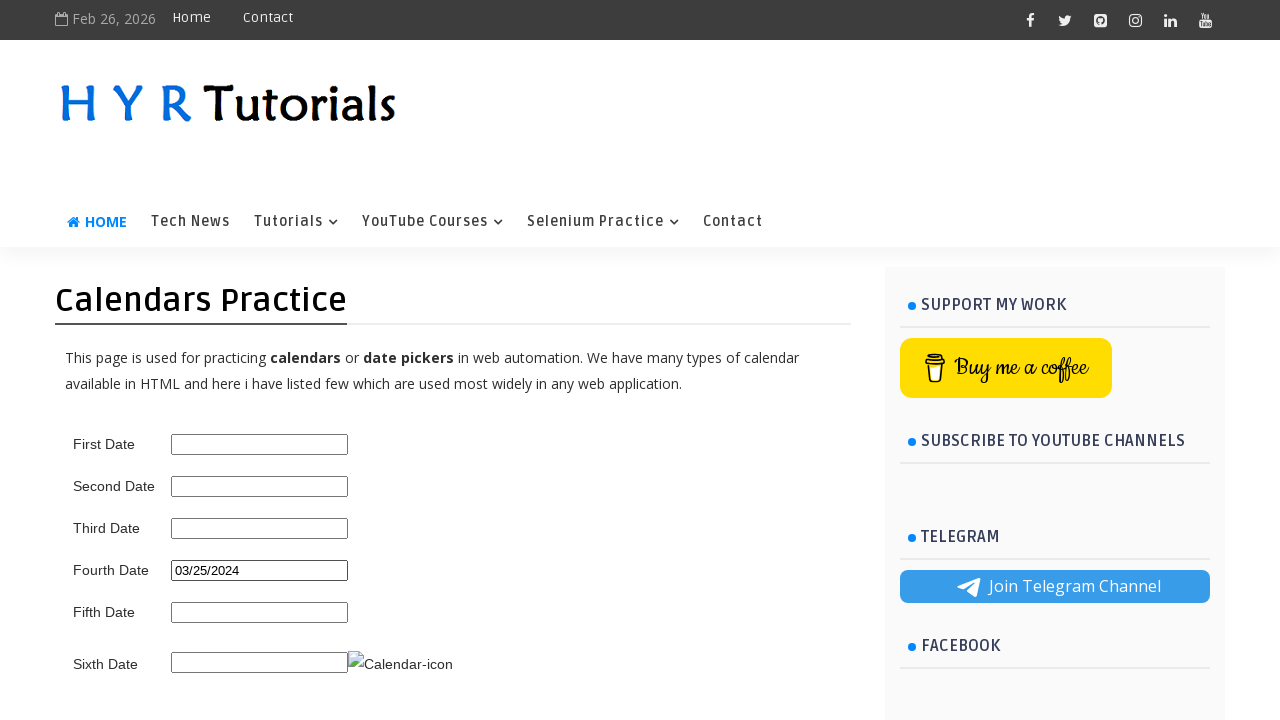